Tests that an error message is displayed when submitting with an empty first name field

Starting URL: https://www.myrapname.com

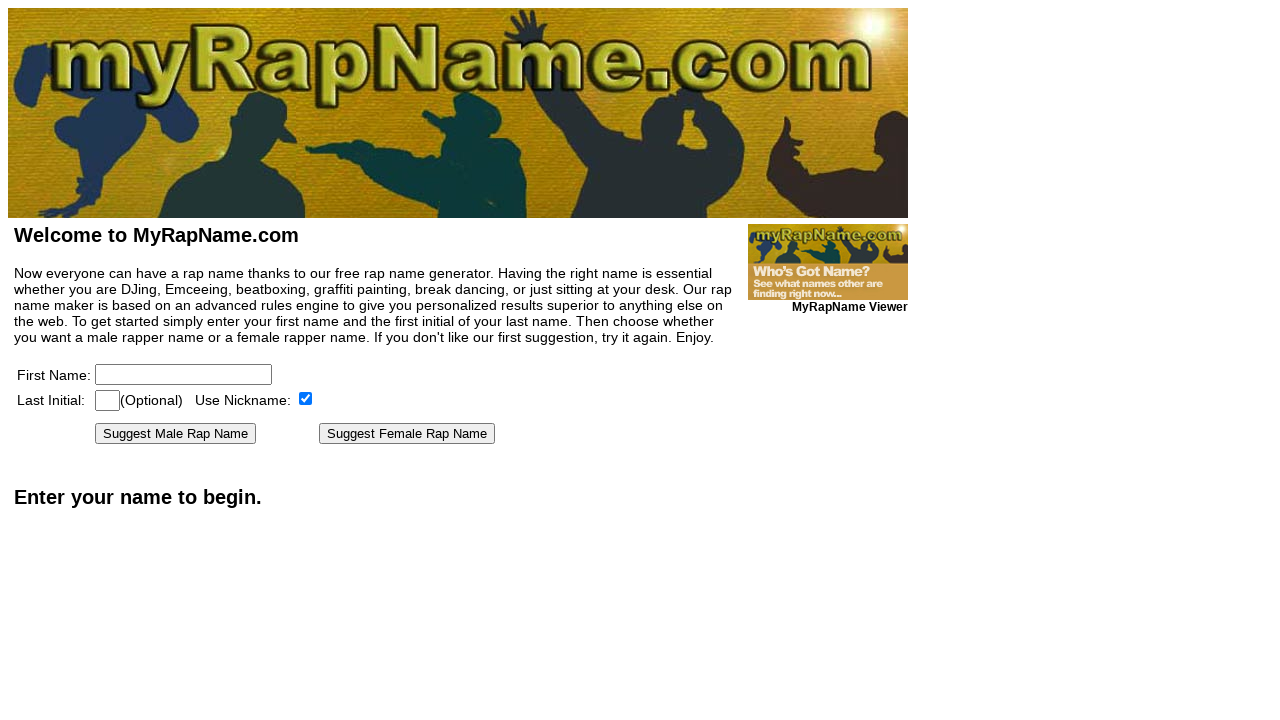

Filled last initial field with 'M' on [name=lastinitial]
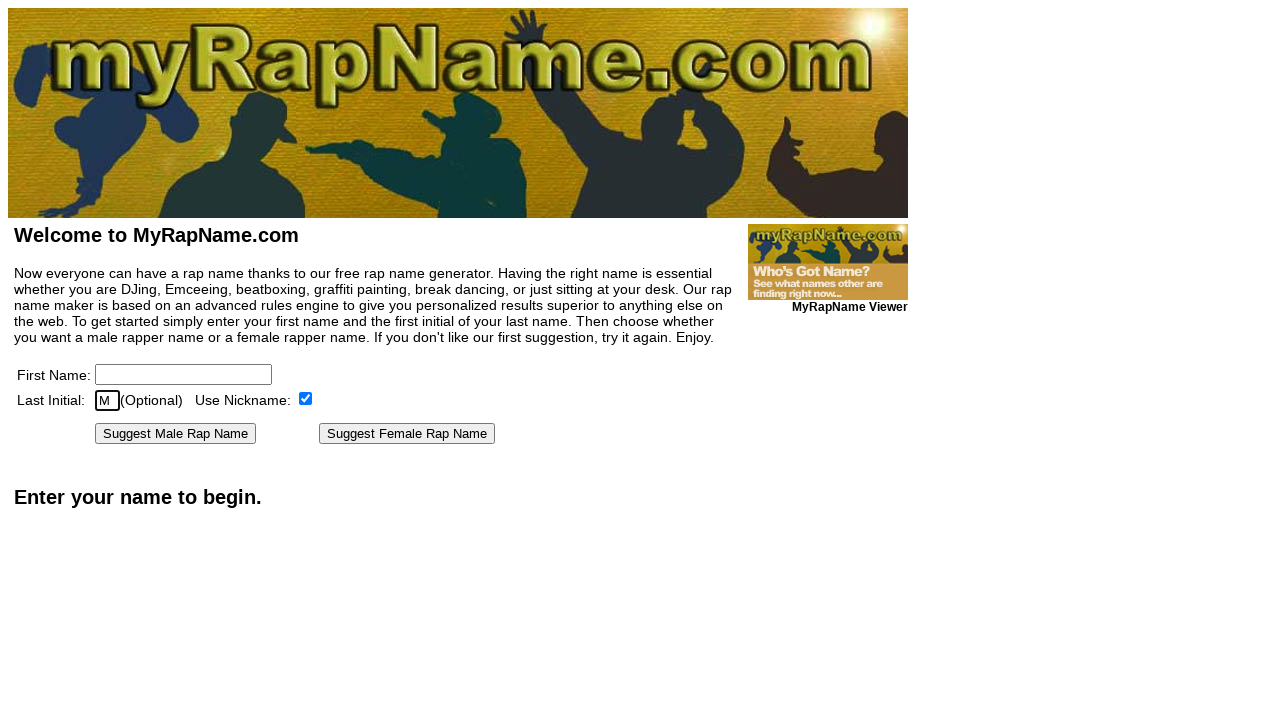

Clicked 'Suggest Male Rap Name' button without entering first name at (176, 434) on text=Suggest Male Rap Name
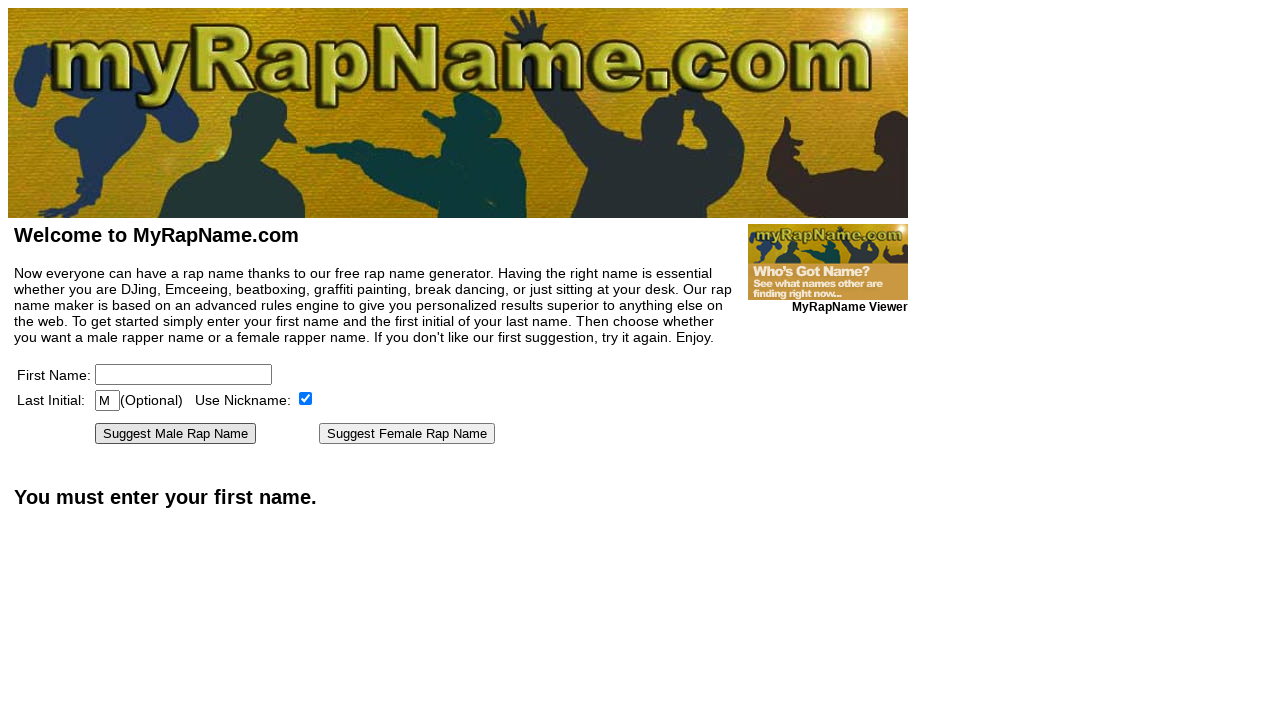

Verified error message 'You must enter your first name' is displayed
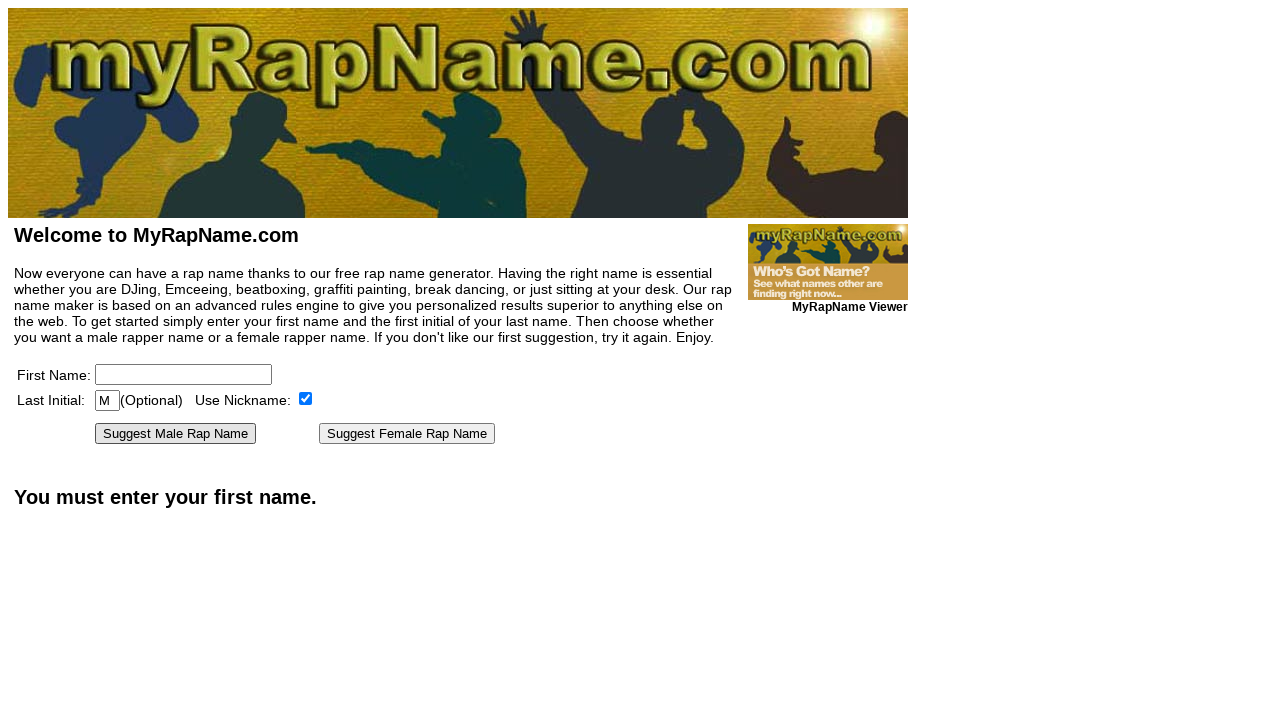

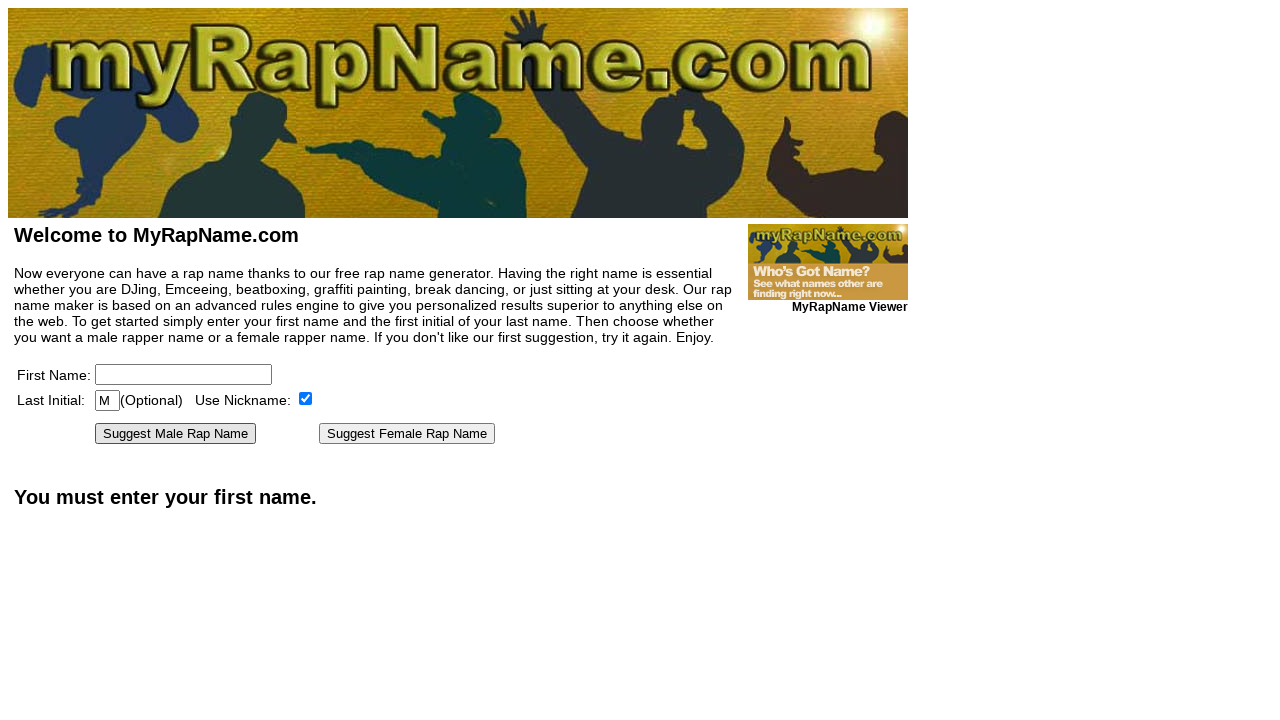